Tests sorting customers by First Name by clicking the column header twice to sort in ascending order and verifying the first customer is "Albus"

Starting URL: https://www.globalsqa.com/angularJs-protractor/BankingProject/#/manager

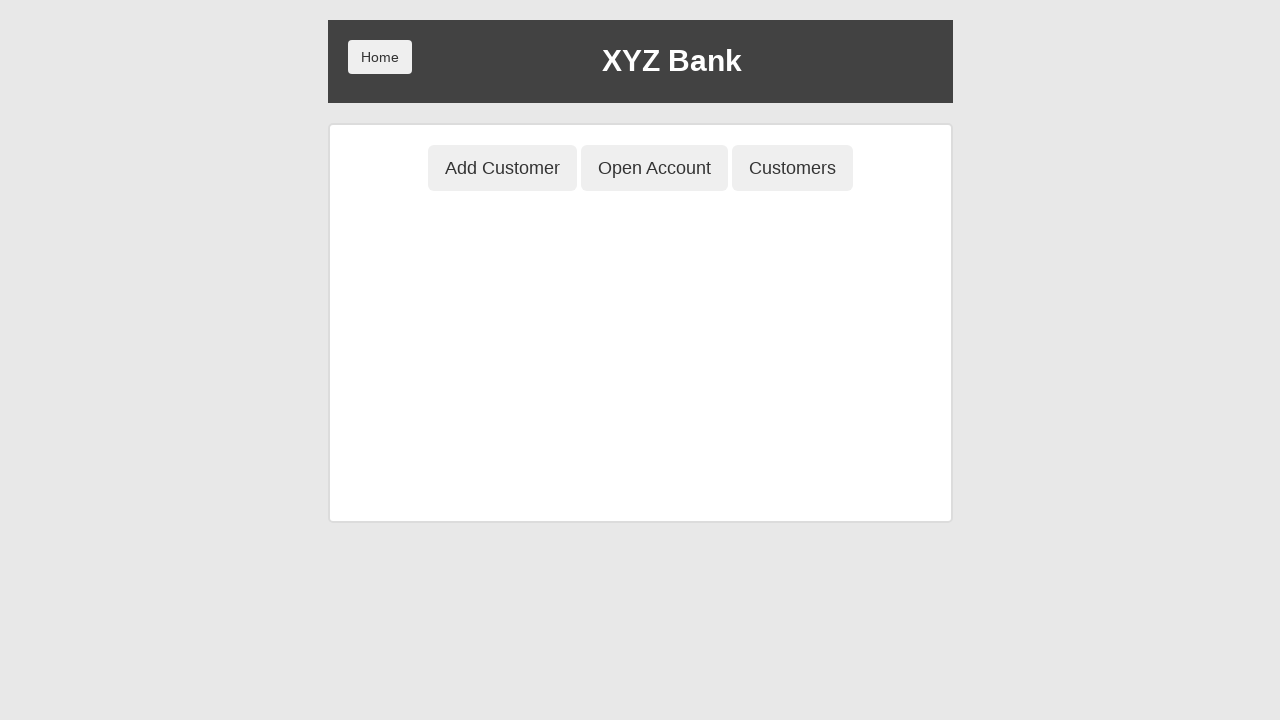

Clicked Customers button to view customer list at (792, 168) on button[ng-class='btnClass3']
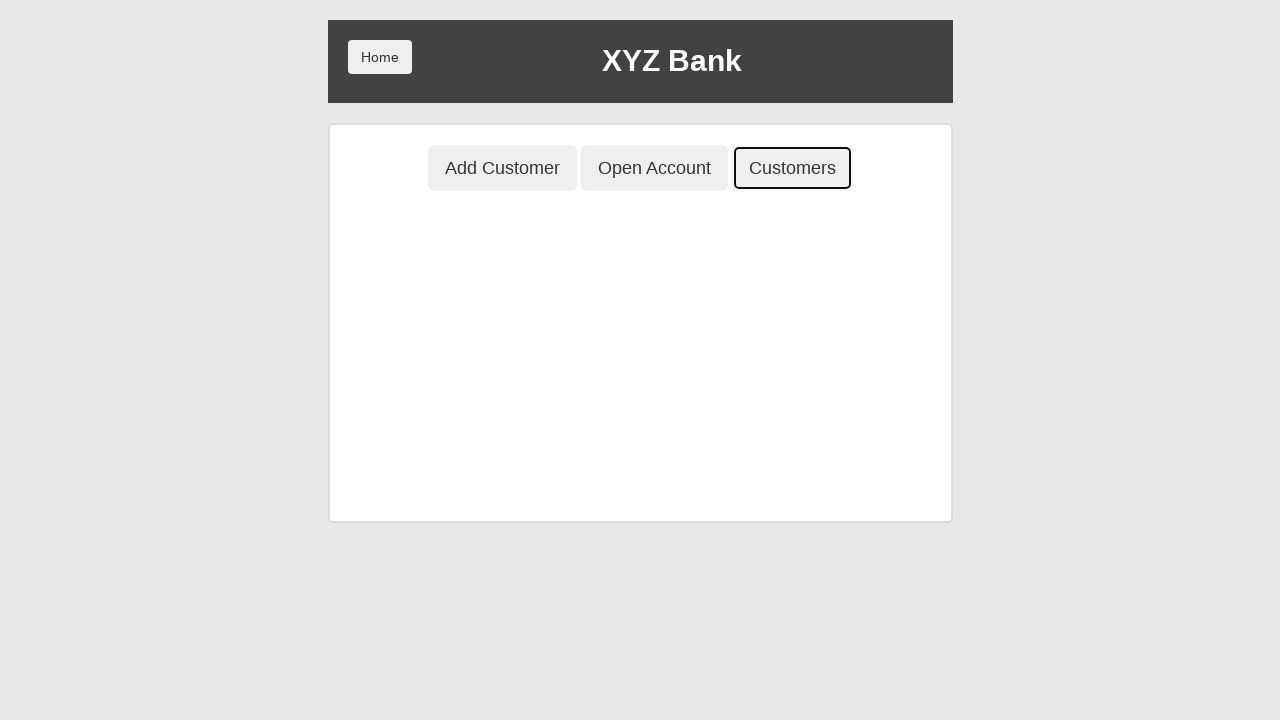

Customers table loaded
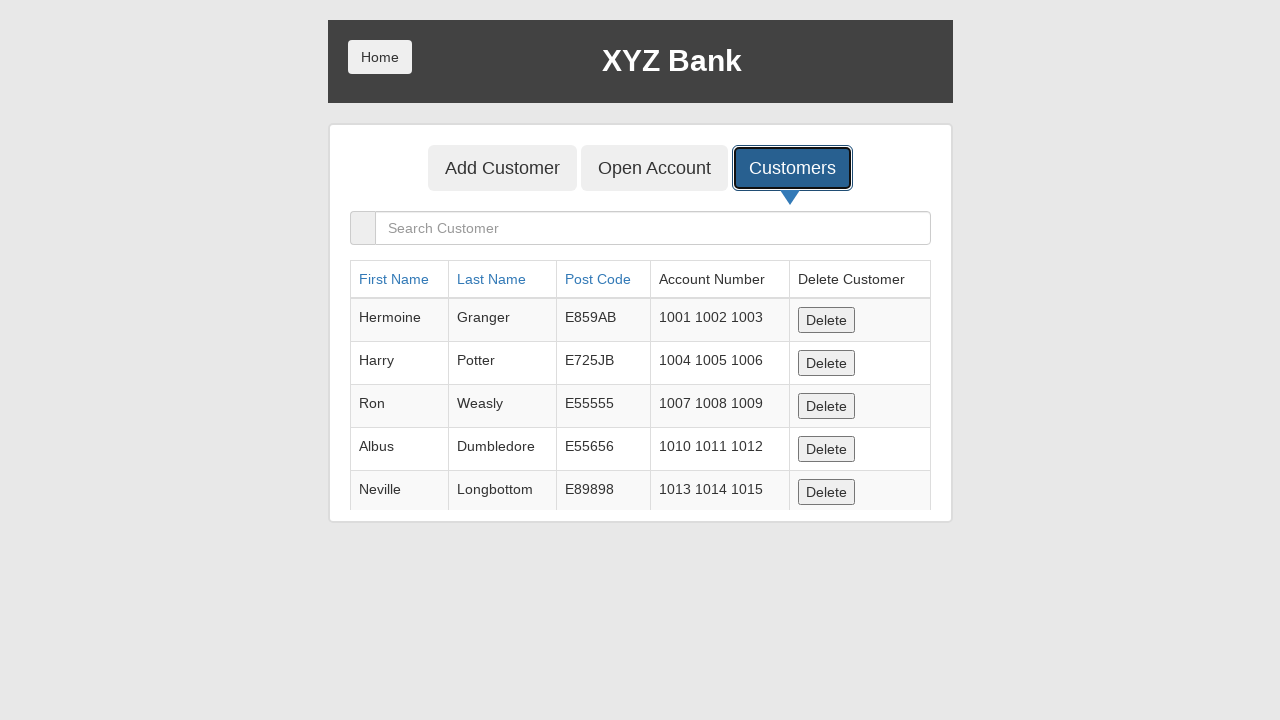

Clicked First Name column header (first click) at (394, 279) on a[ng-click="sortType = 'fName'; sortReverse = !sortReverse"]
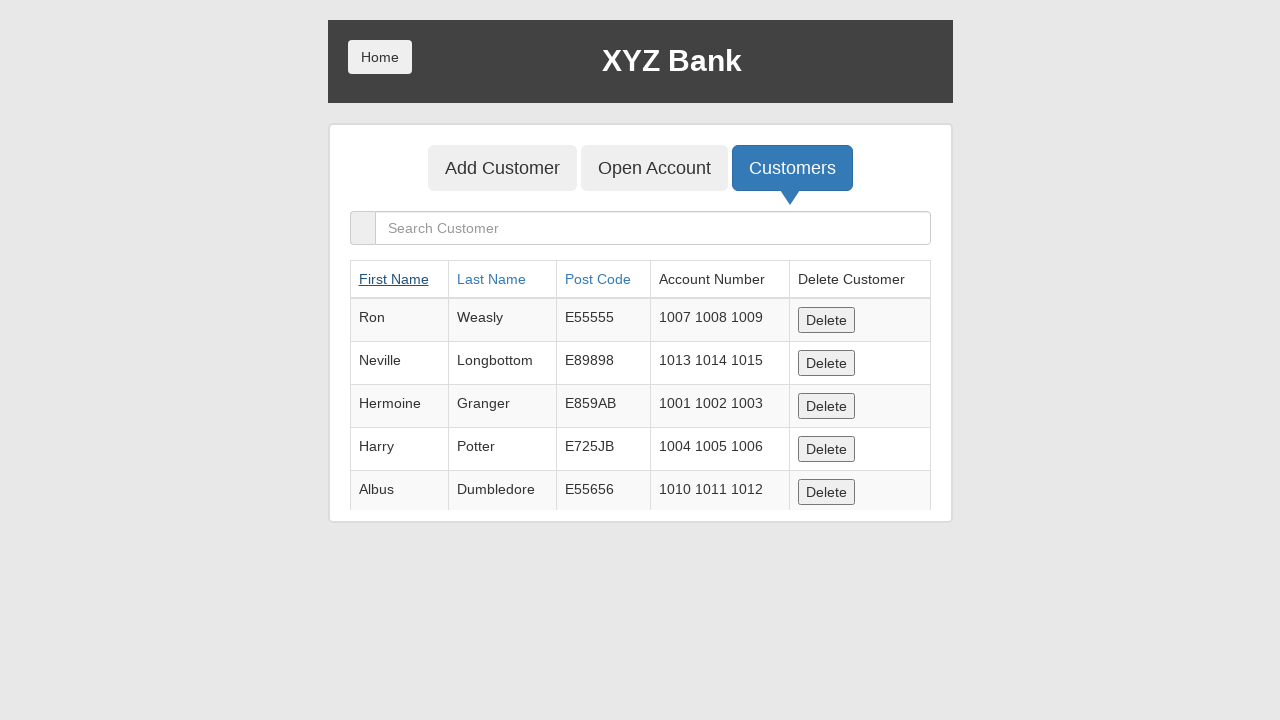

Clicked First Name column header (second click) to sort in ascending order at (394, 279) on a[ng-click="sortType = 'fName'; sortReverse = !sortReverse"]
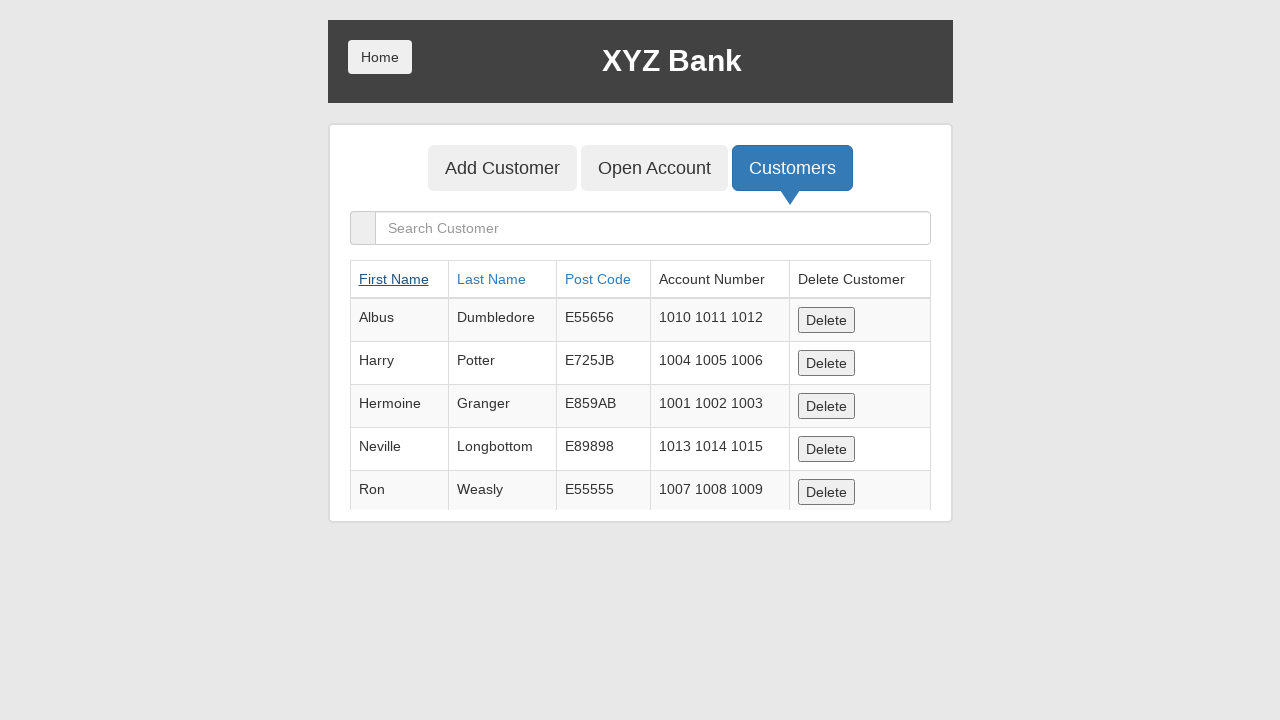

Located first row in customers table
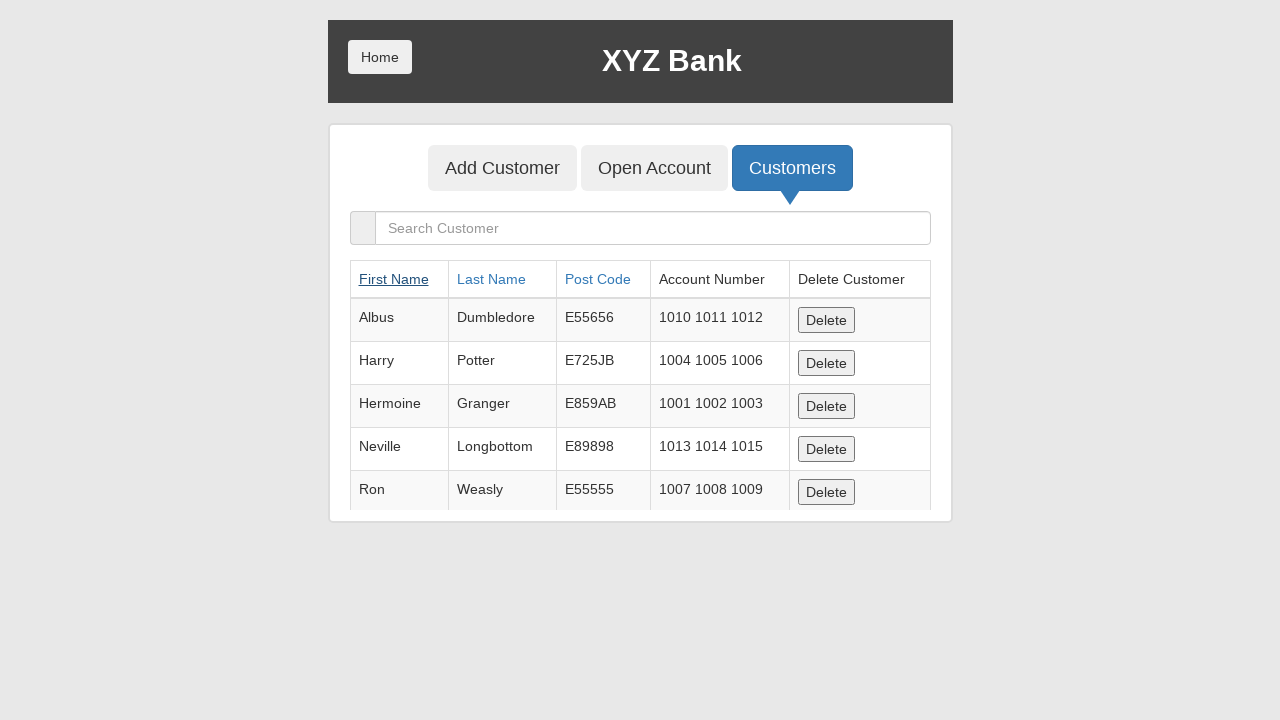

Located first name cell in first row
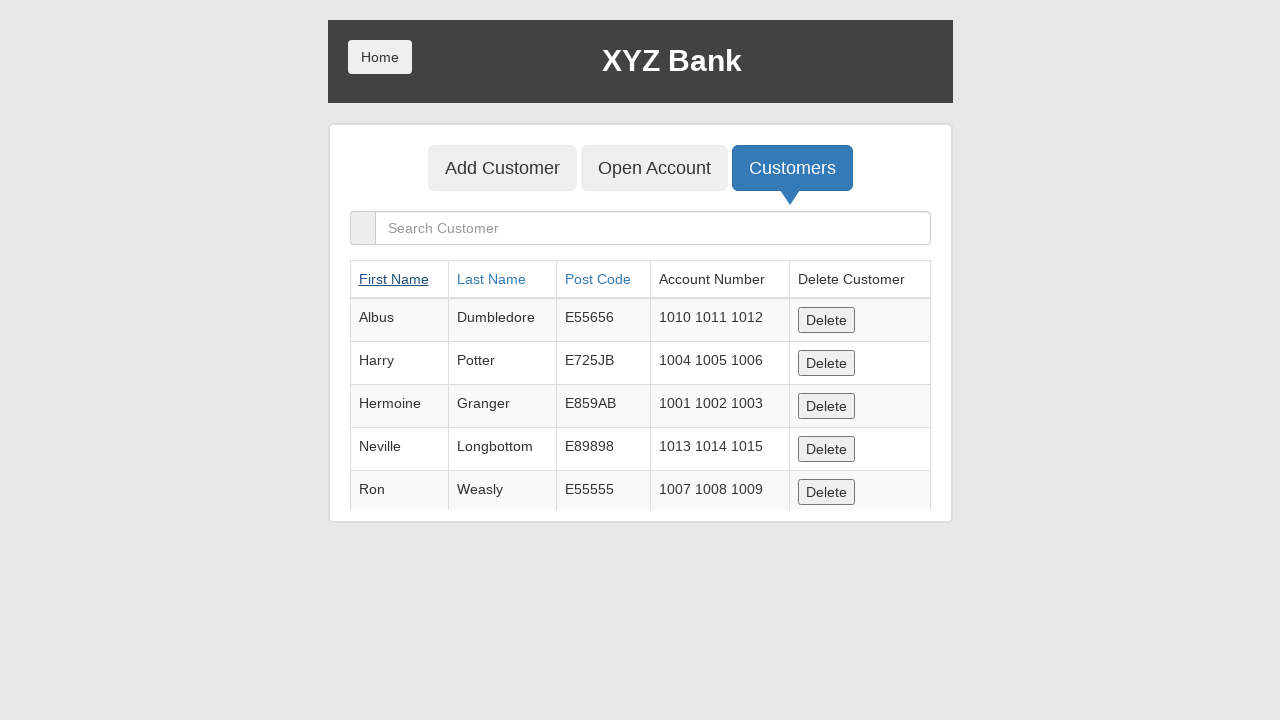

Verified first customer name is 'Albus'
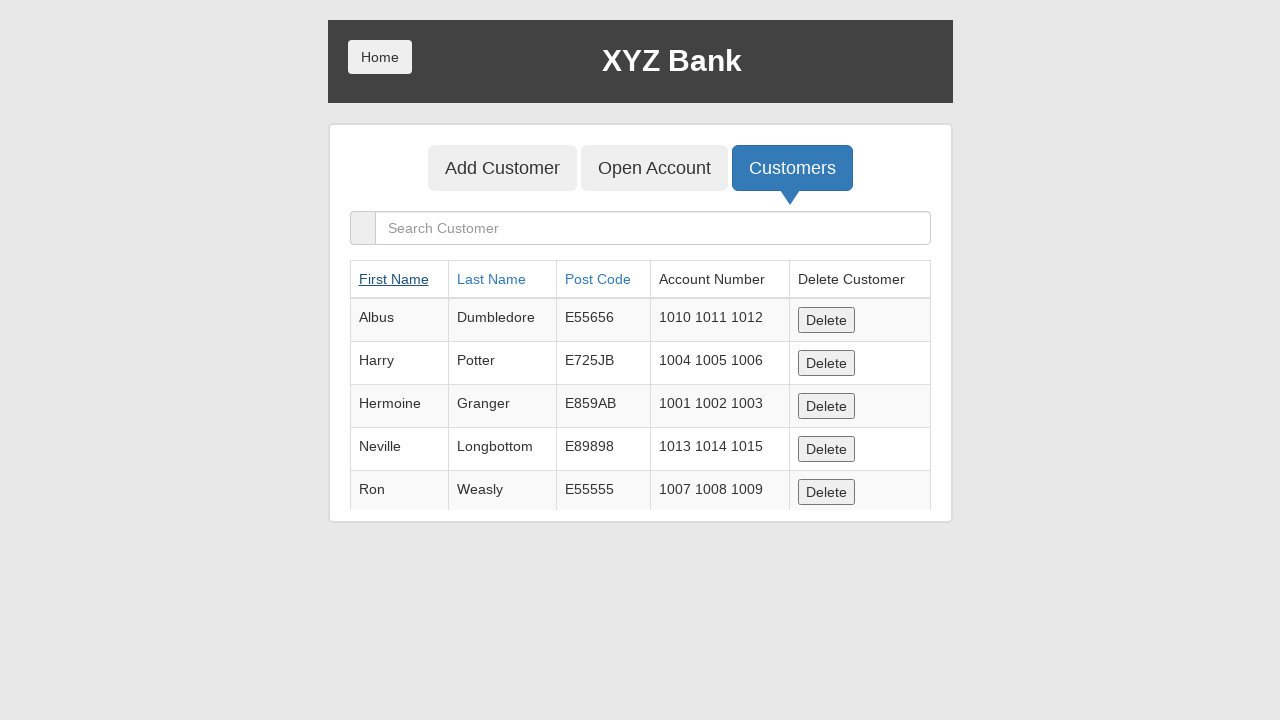

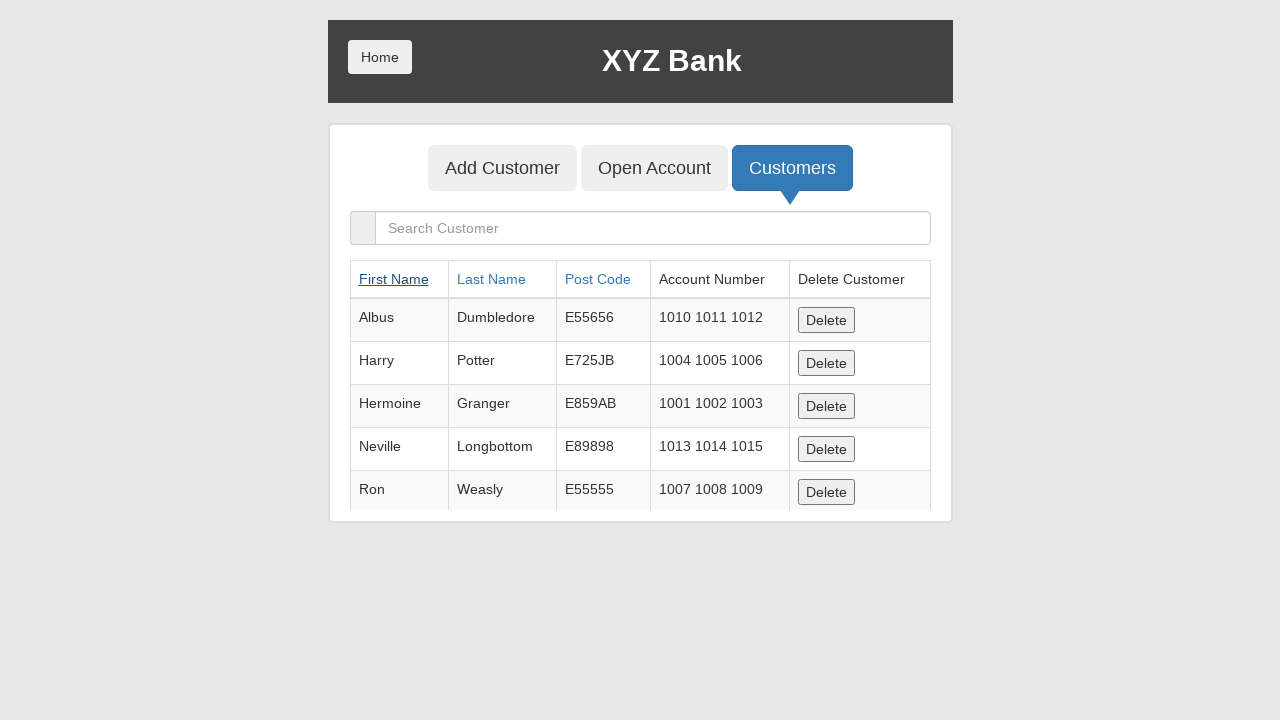